Tests hover functionality on user avatar images, verifying that hovering over each image reveals the corresponding username heading and profile link.

Starting URL: https://the-internet.herokuapp.com/hovers

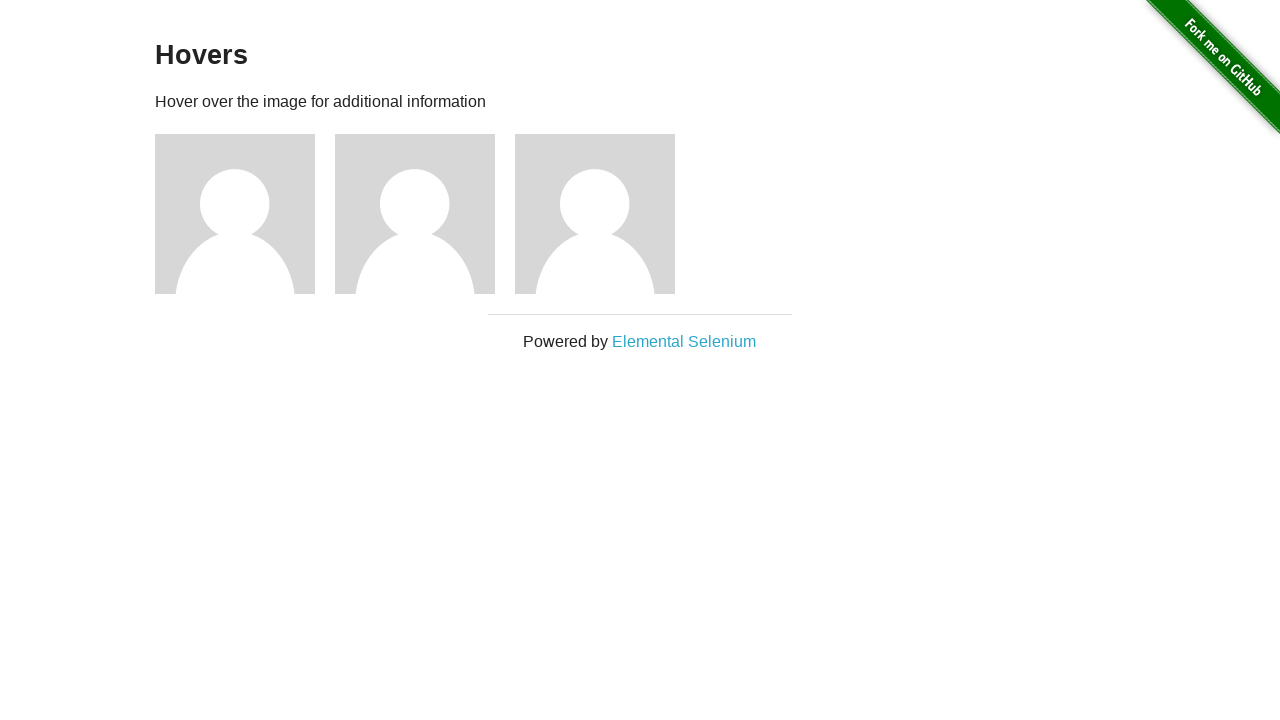

Verified 'Hovers' heading is present
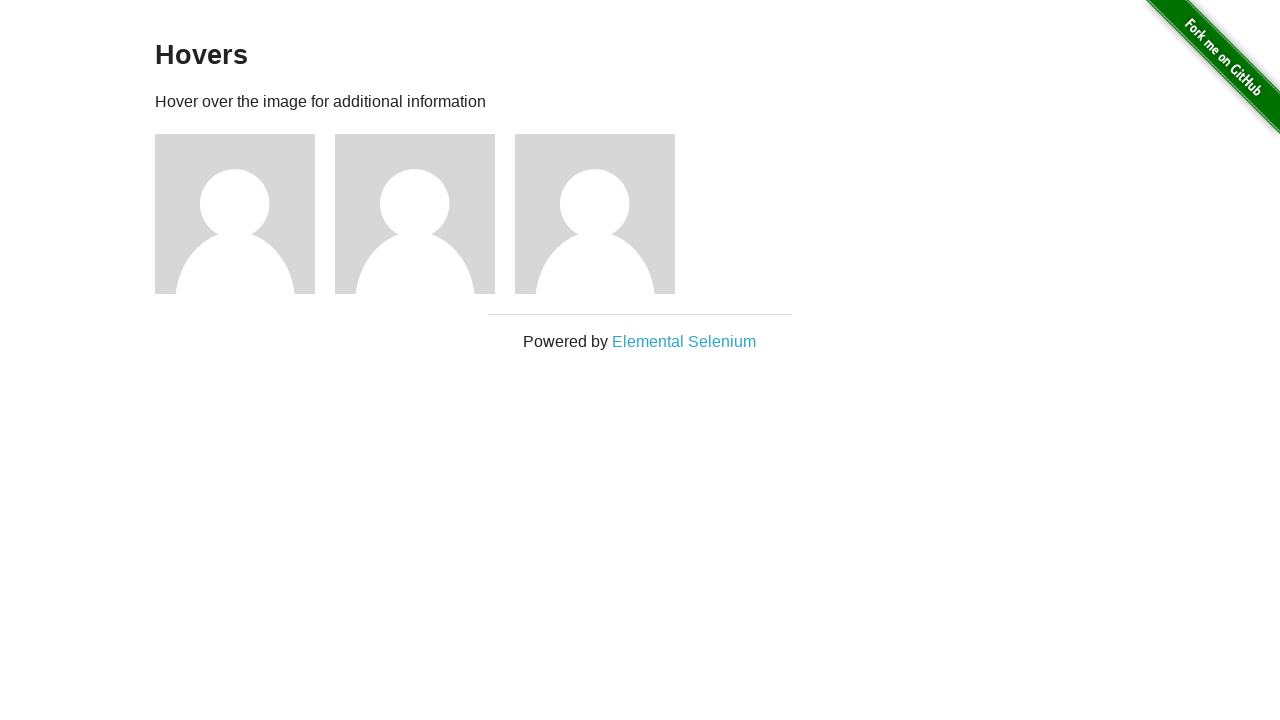

Verified subheader text is present
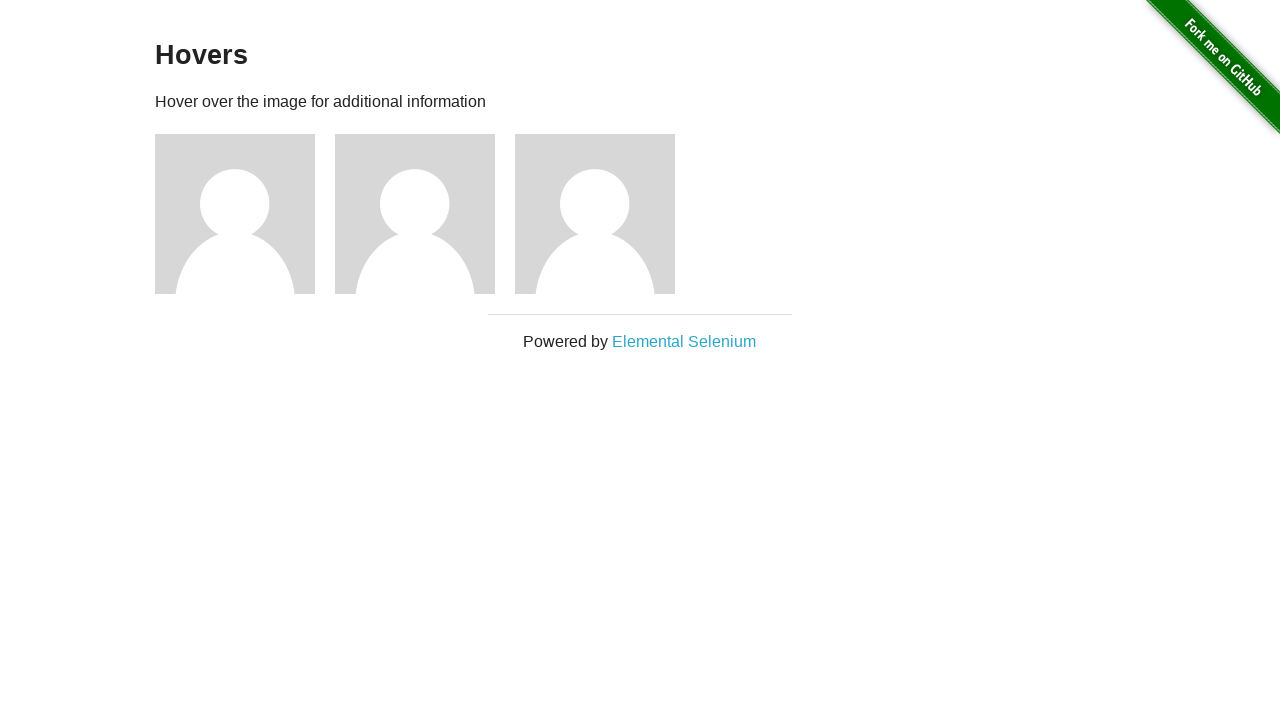

Verified first user avatar image is present
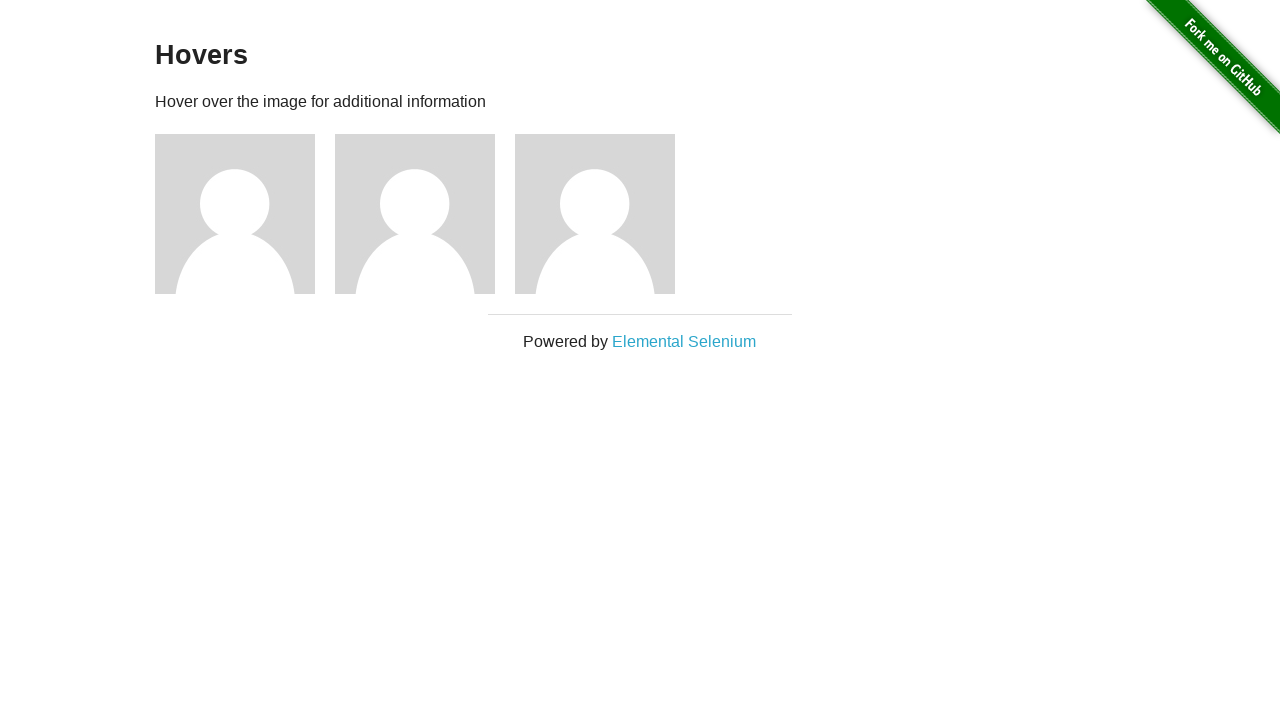

Verified second user avatar image is present
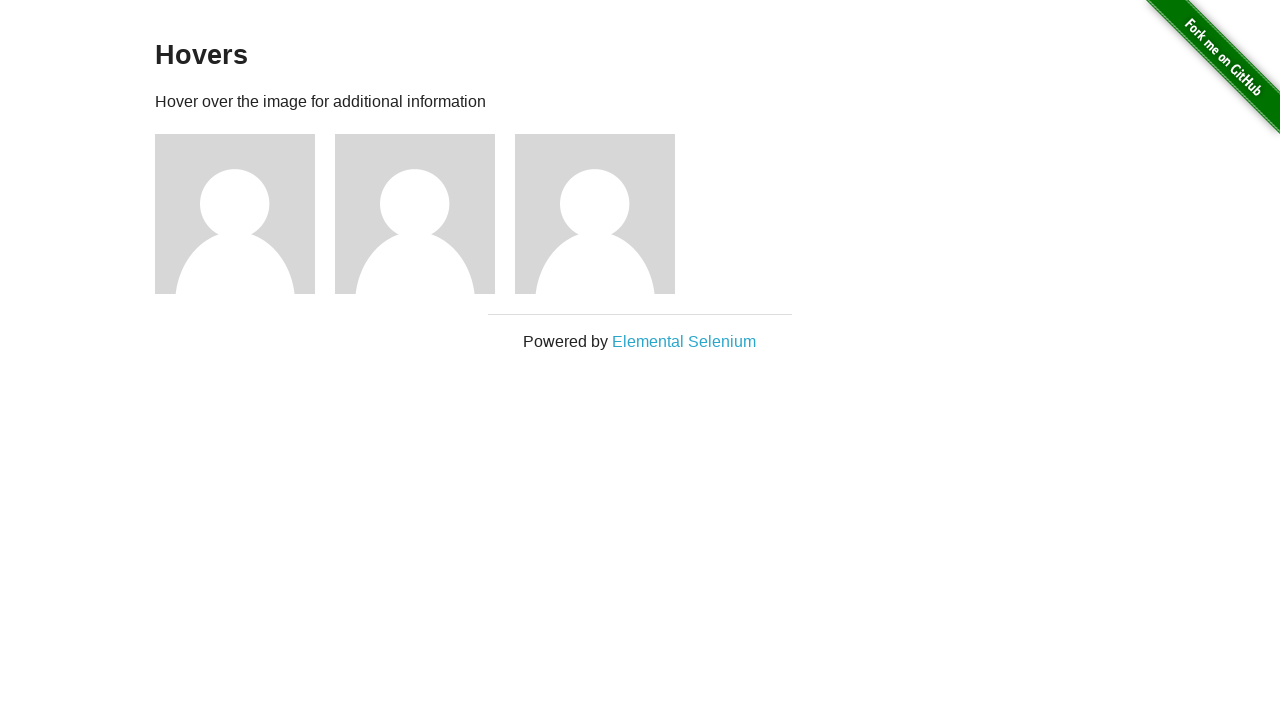

Verified third user avatar image is present
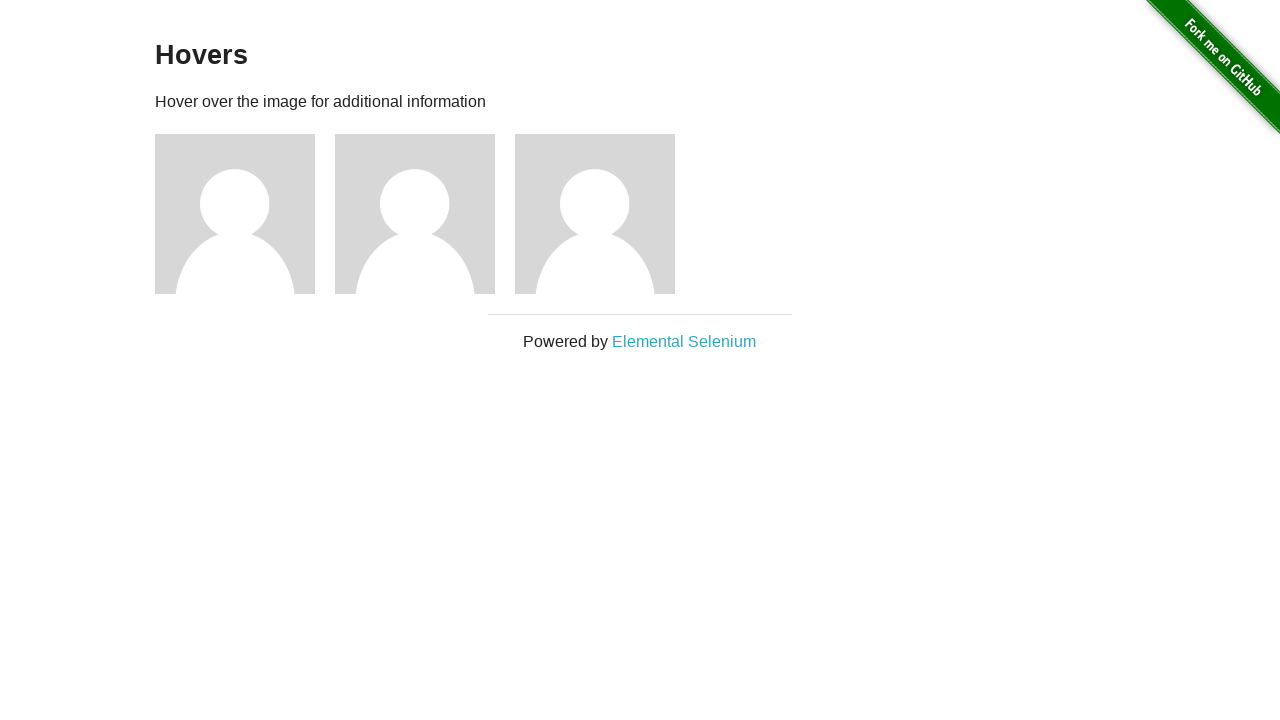

Hovered over first user avatar image at (235, 214) on internal:role=img[name="User Avatar"i] >> nth=0
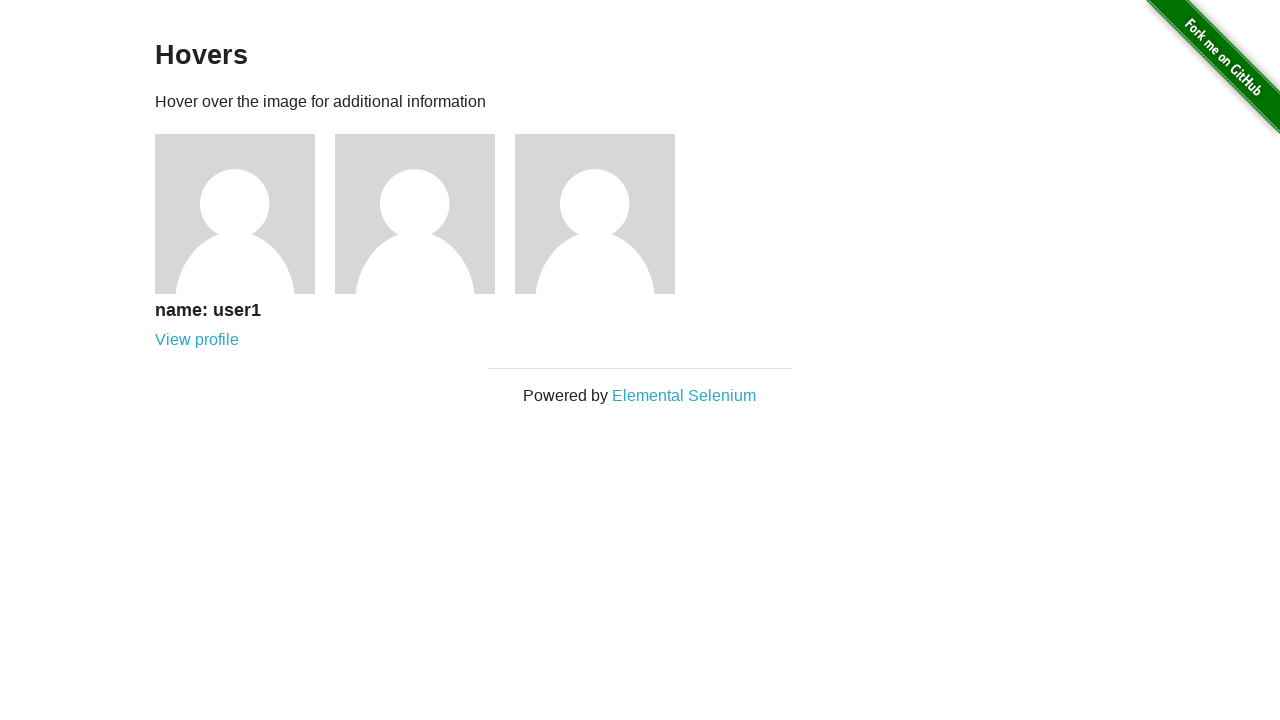

Waited for 'name: user1' text to appear
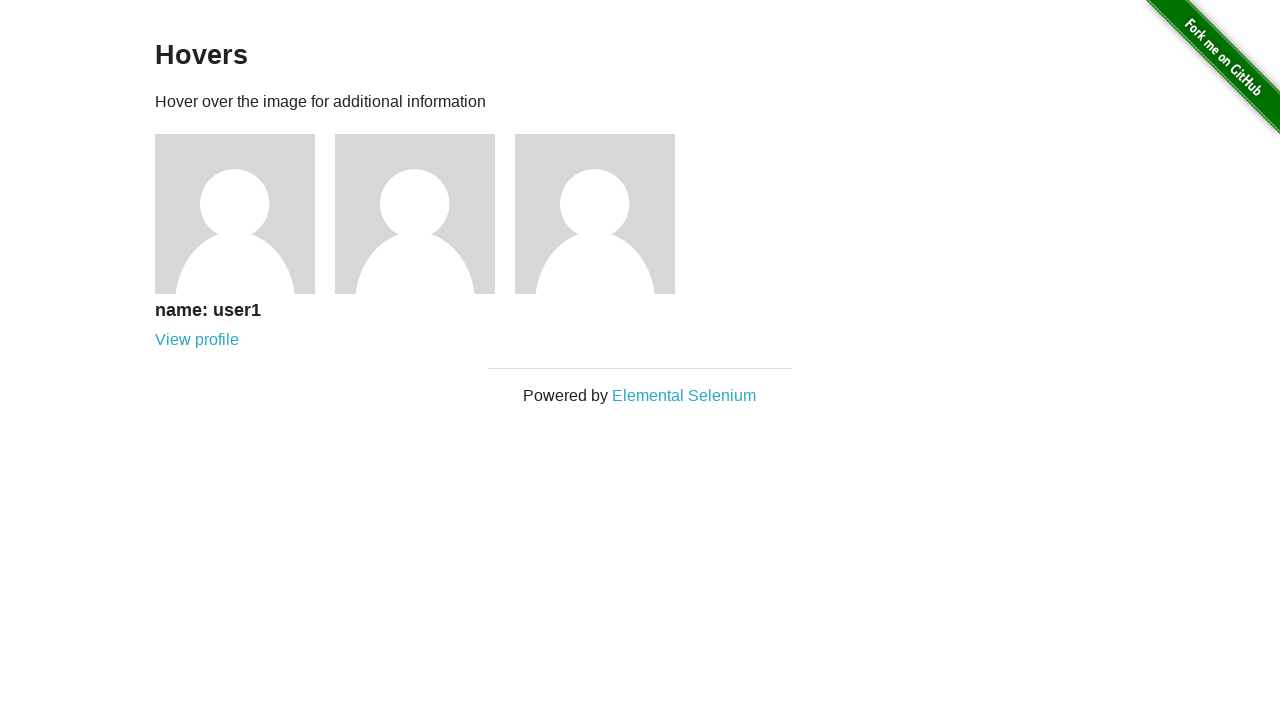

Verified 'name: user1' heading is displayed
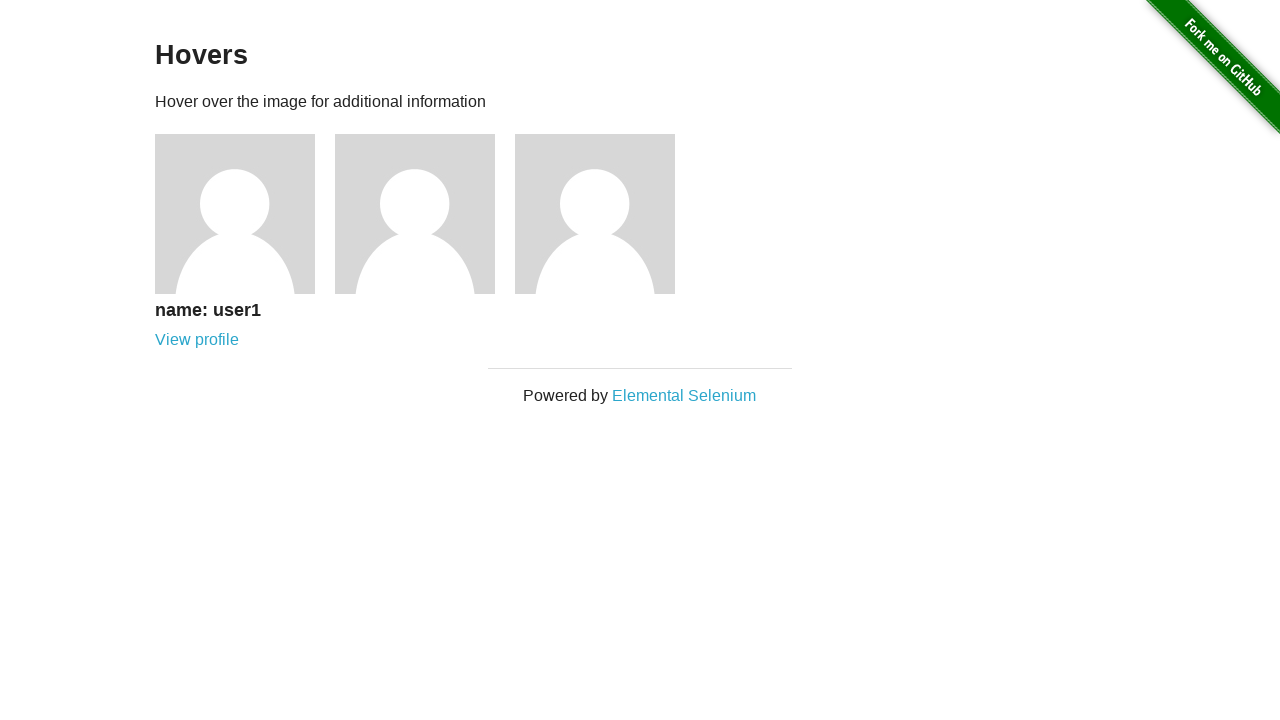

Verified 'View profile' link is displayed for user1
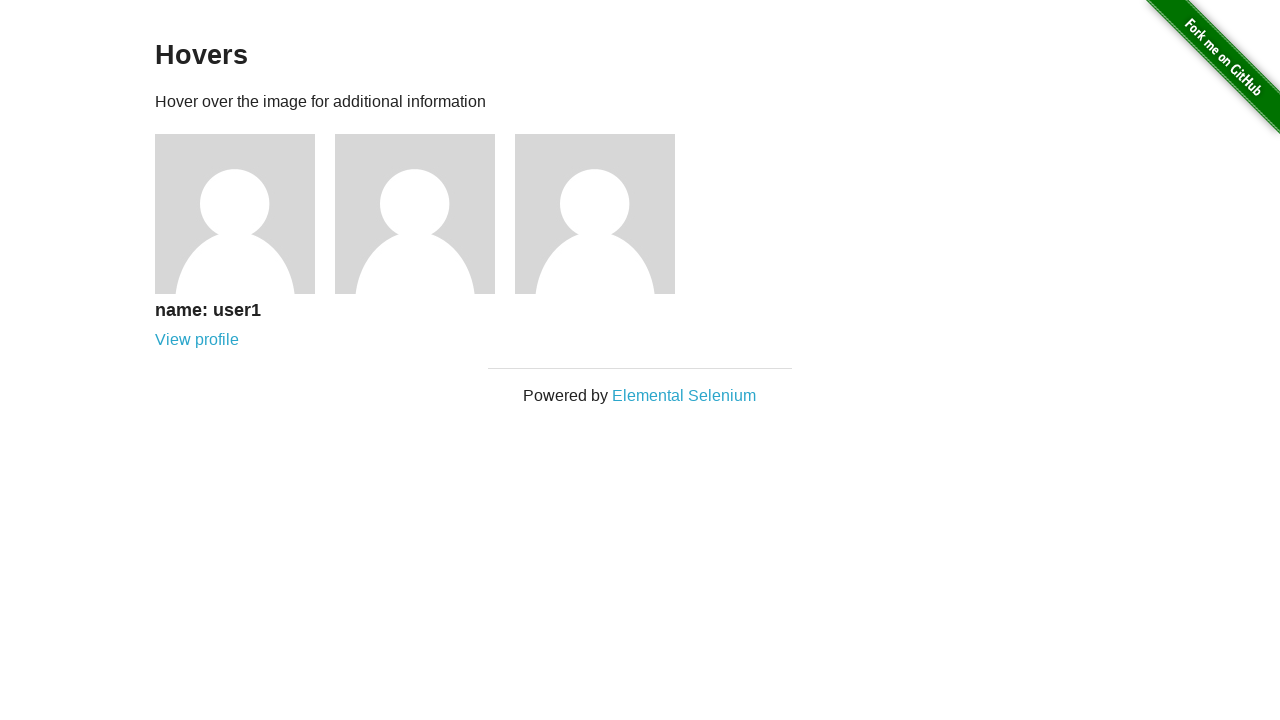

Hovered over second user avatar image at (415, 214) on internal:role=img[name="User Avatar"i] >> nth=1
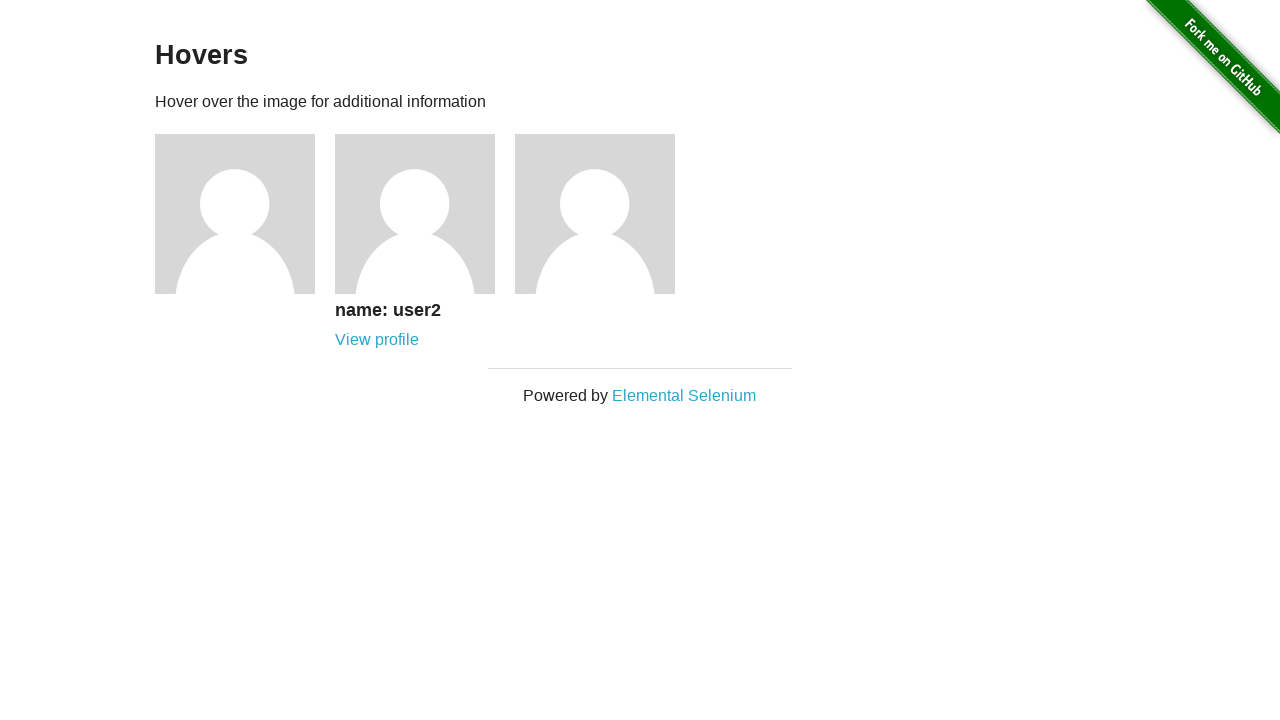

Waited for 'name: user2' text to appear
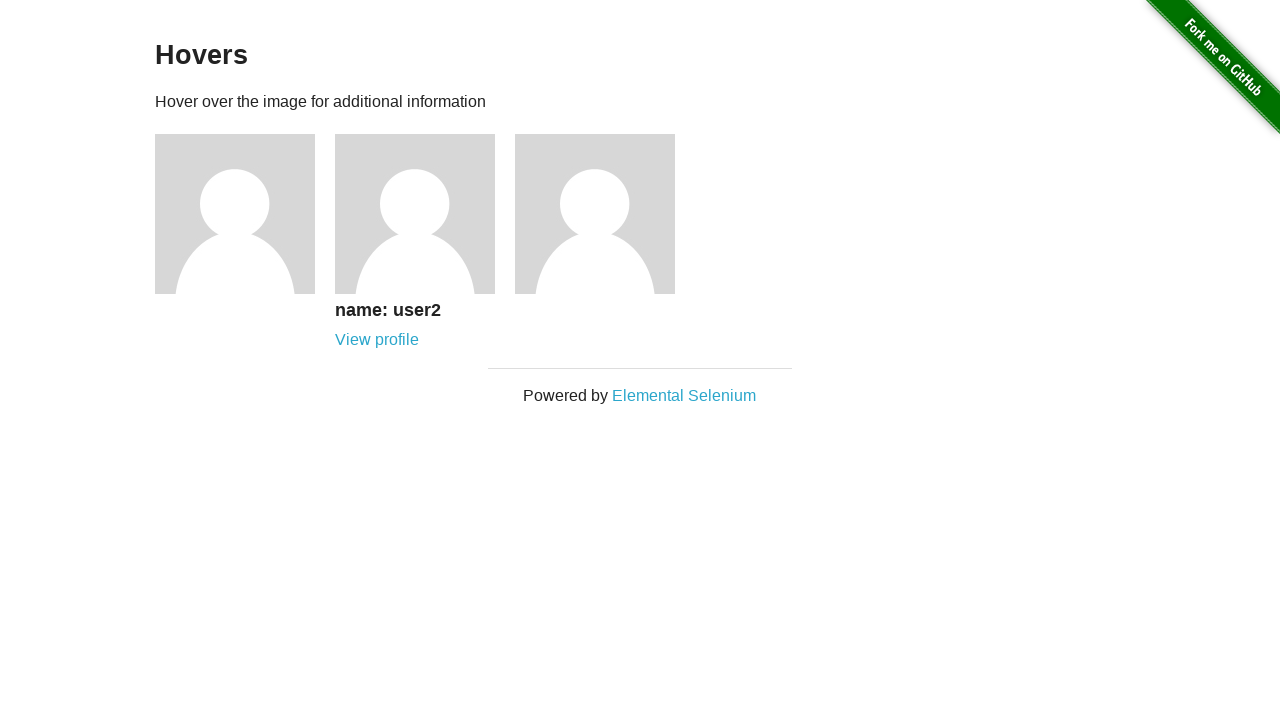

Verified 'name: user2' heading is displayed
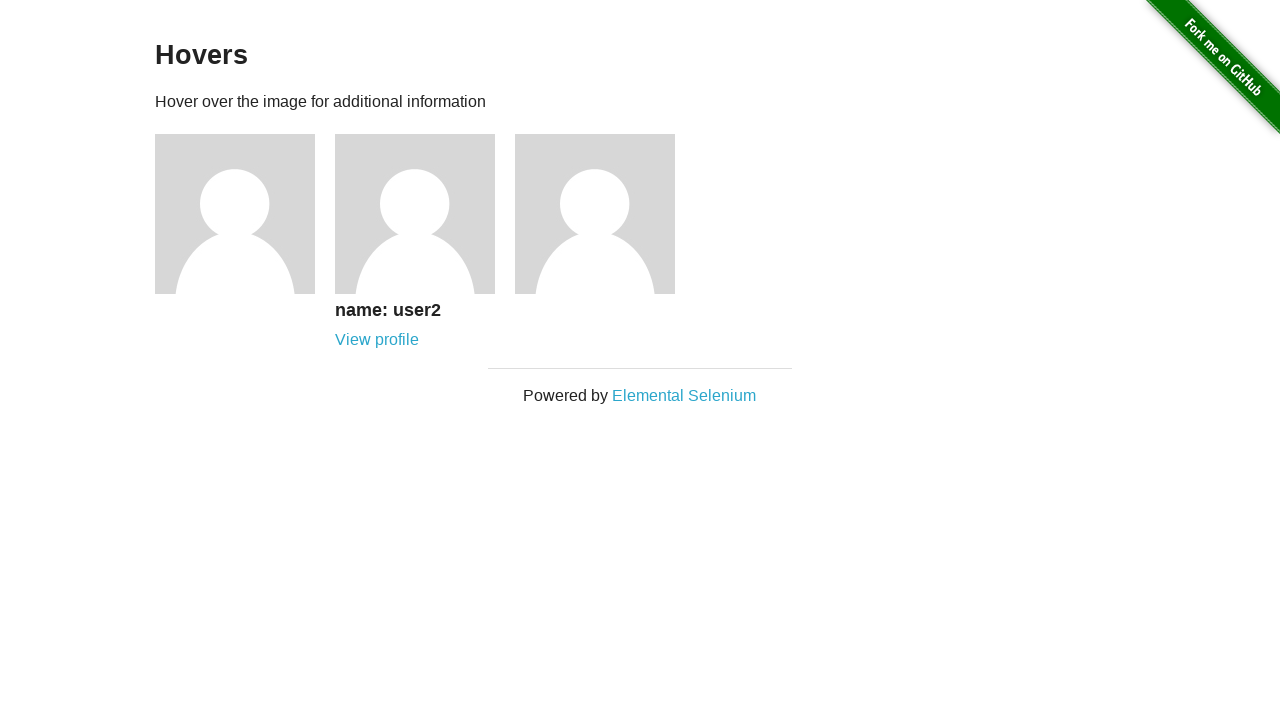

Verified 'View profile' link is displayed for user2
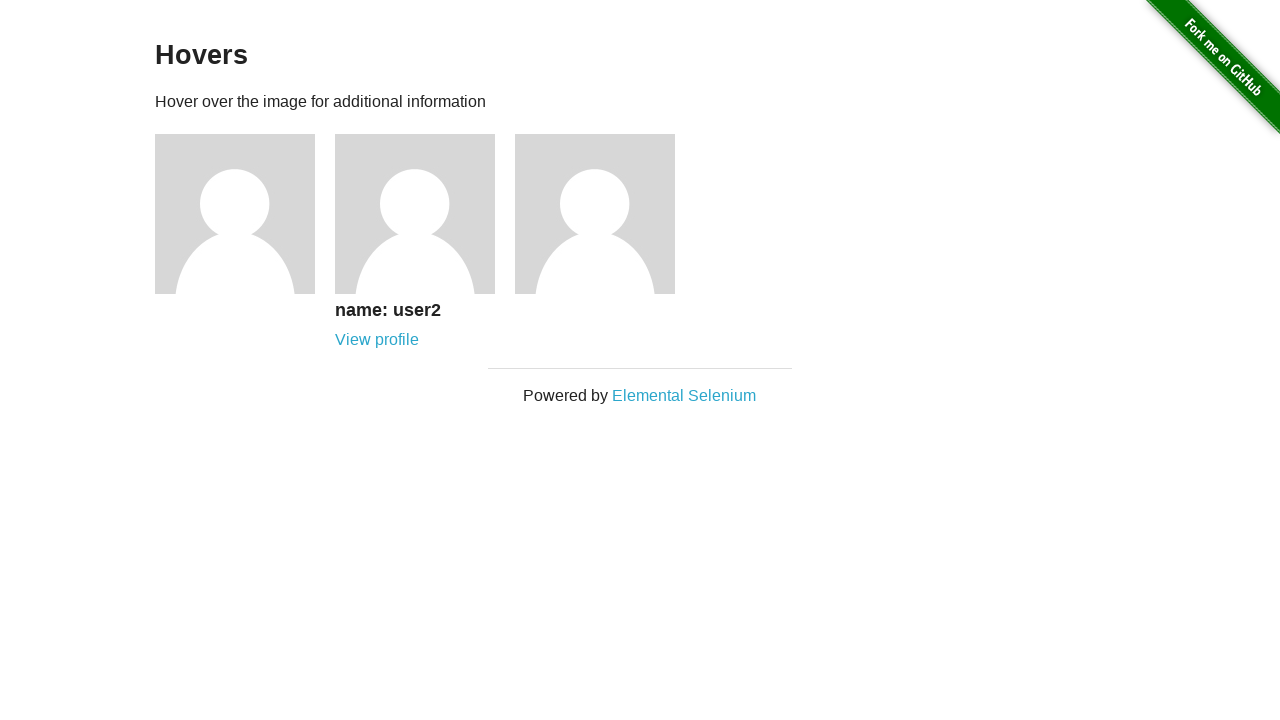

Hovered over third user avatar image at (595, 214) on internal:role=img[name="User Avatar"i] >> nth=2
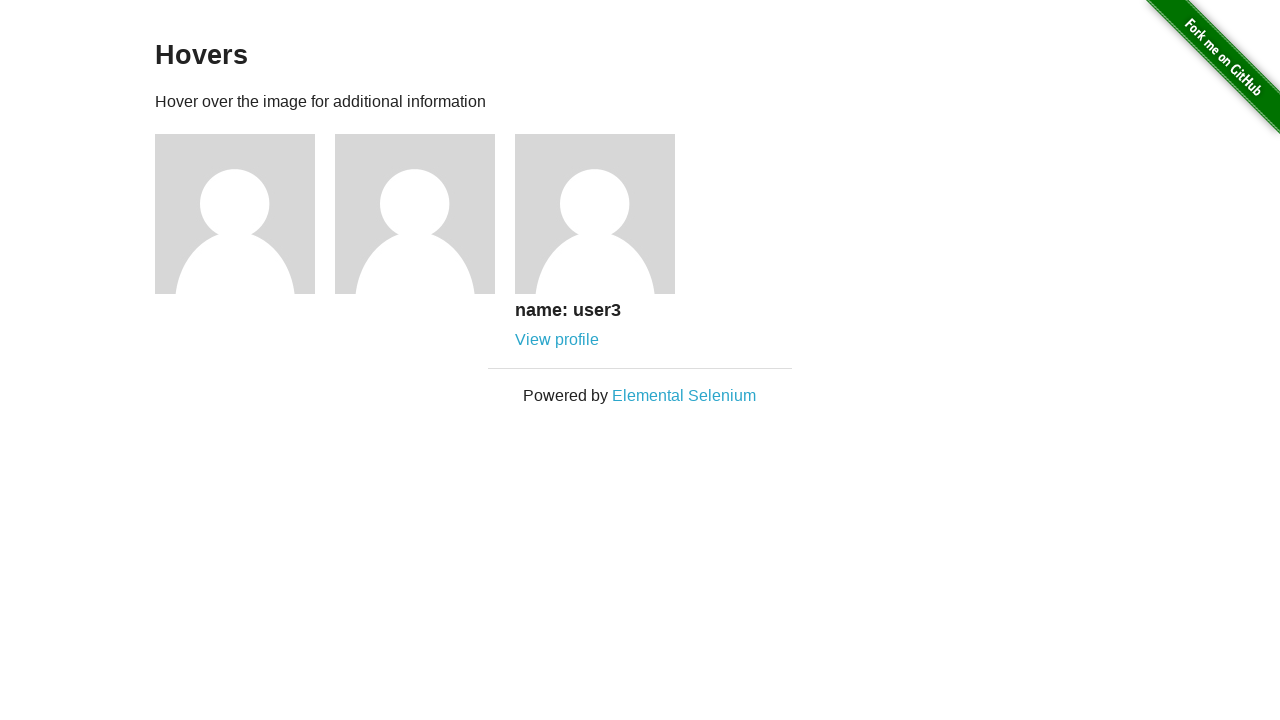

Waited for 'name: user3' text to appear
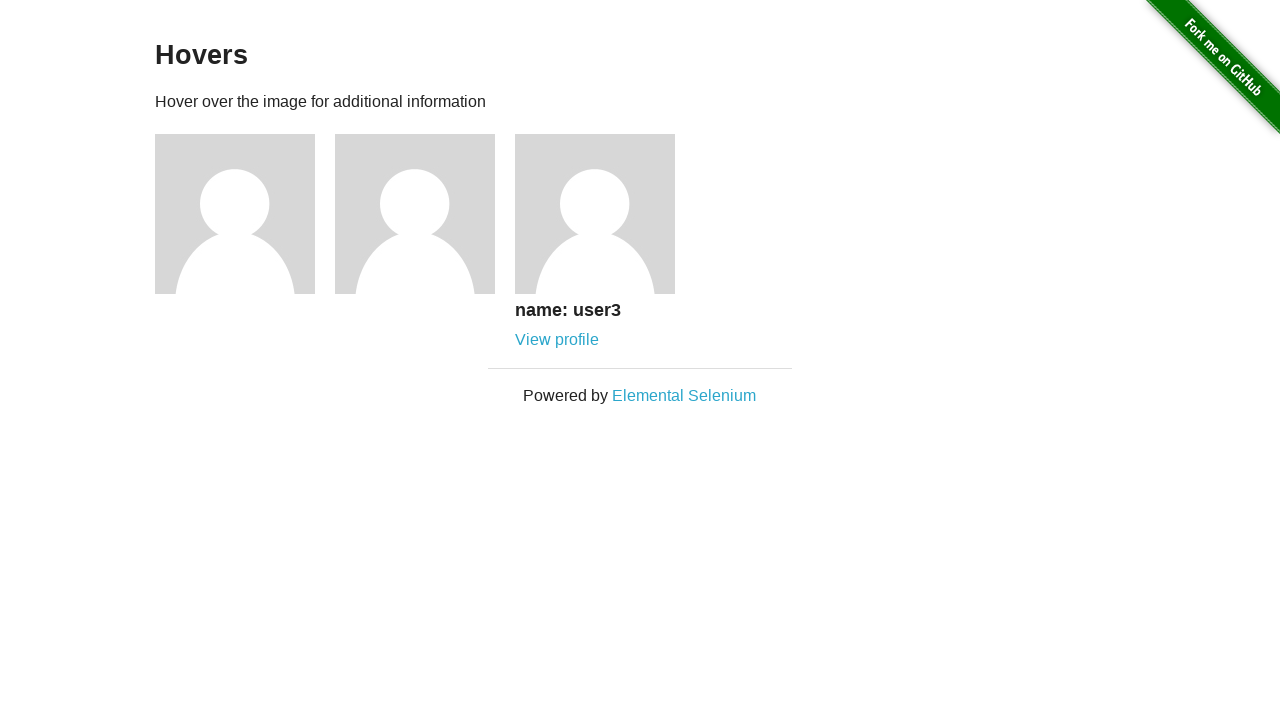

Verified 'name: user3' heading is displayed
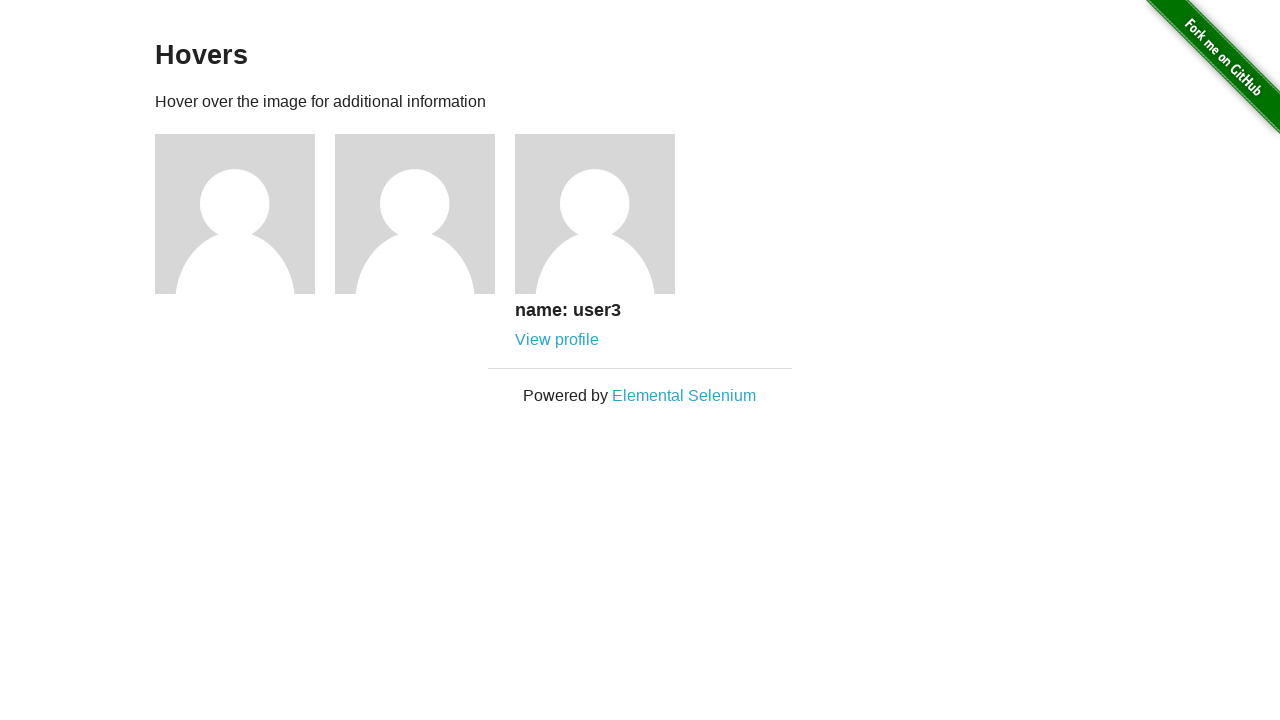

Verified 'View profile' link is displayed for user3
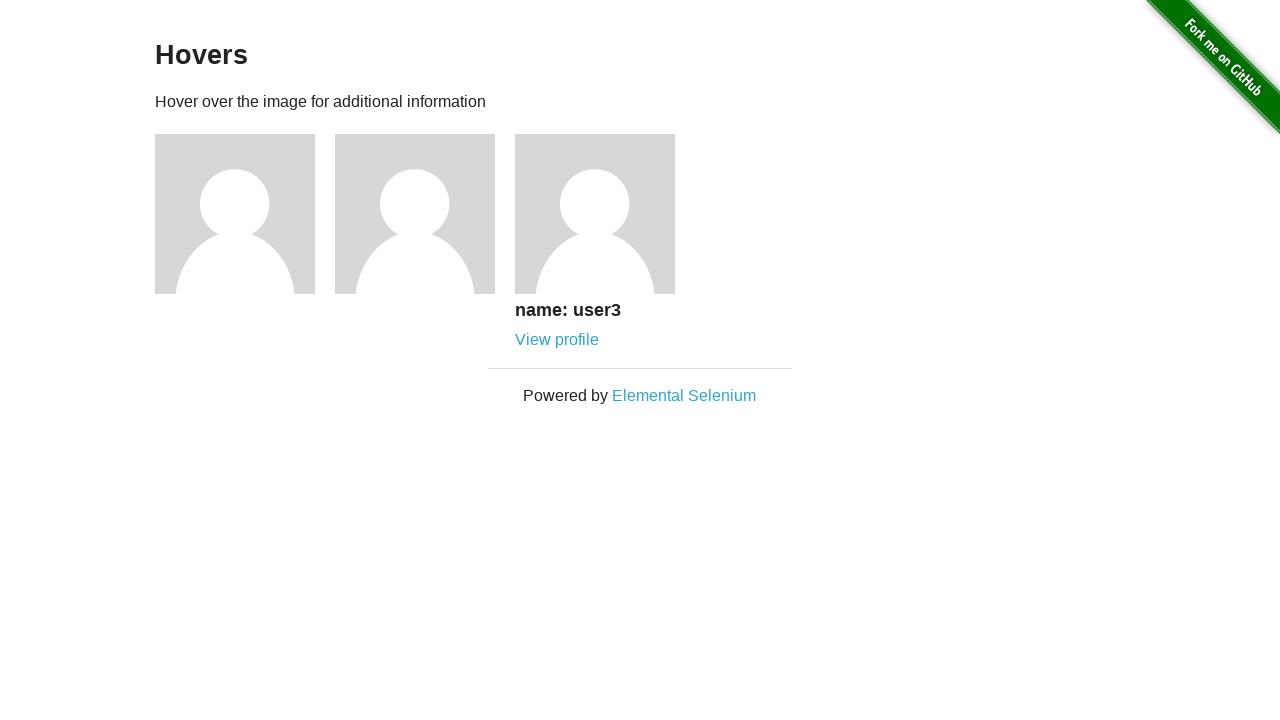

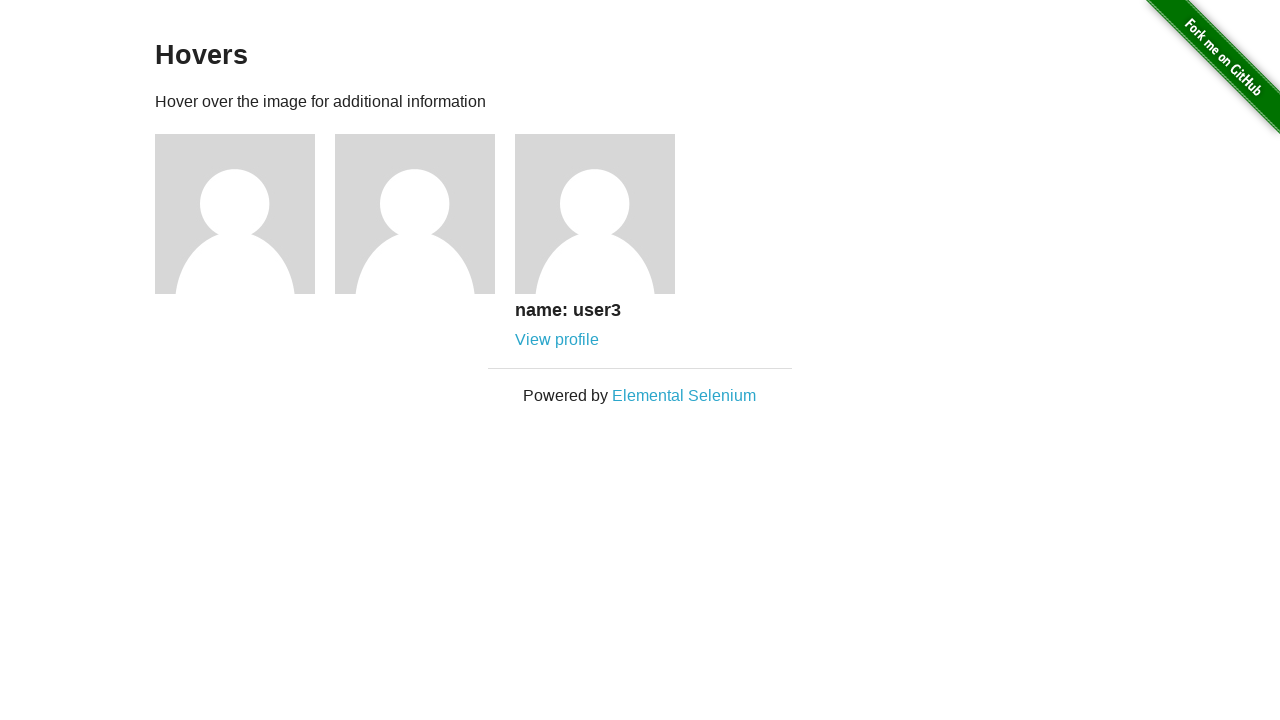